Tests opening a new browser tab, navigating to a product category page, and using browser back navigation.

Starting URL: https://demo.opencart.com

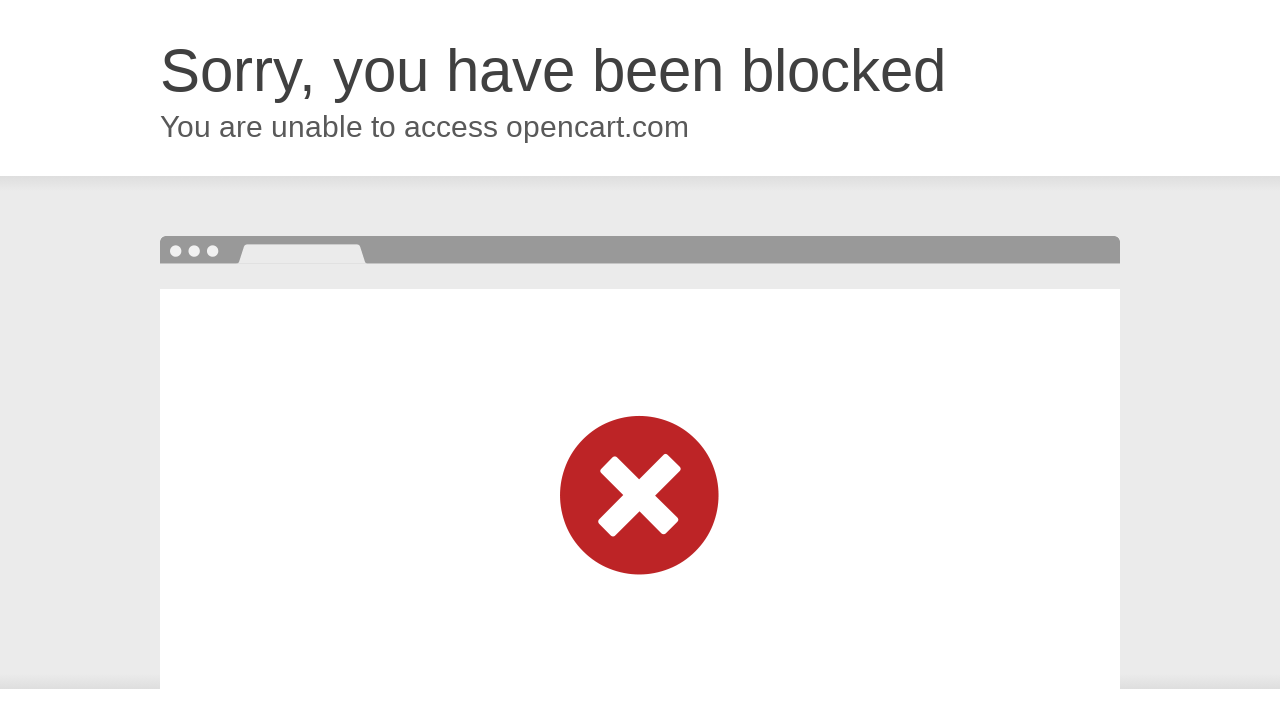

Opened a new browser tab
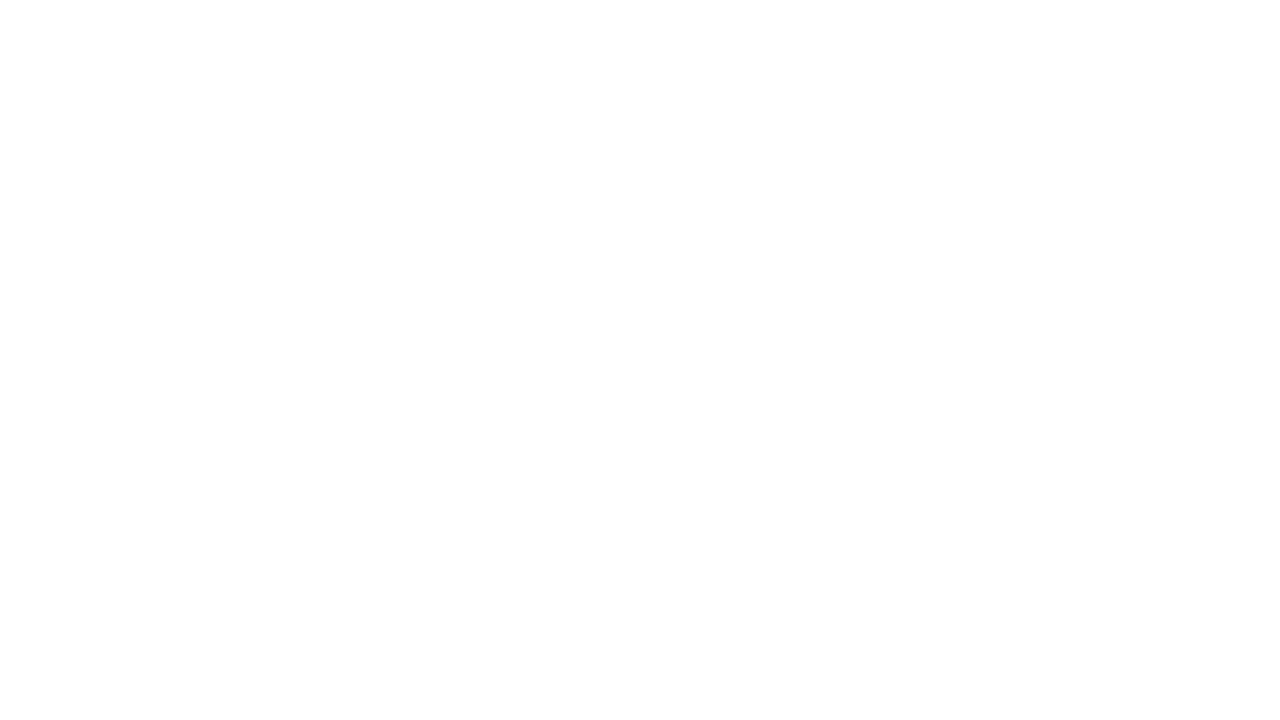

Navigated to product category page (Laptops & Notebooks)
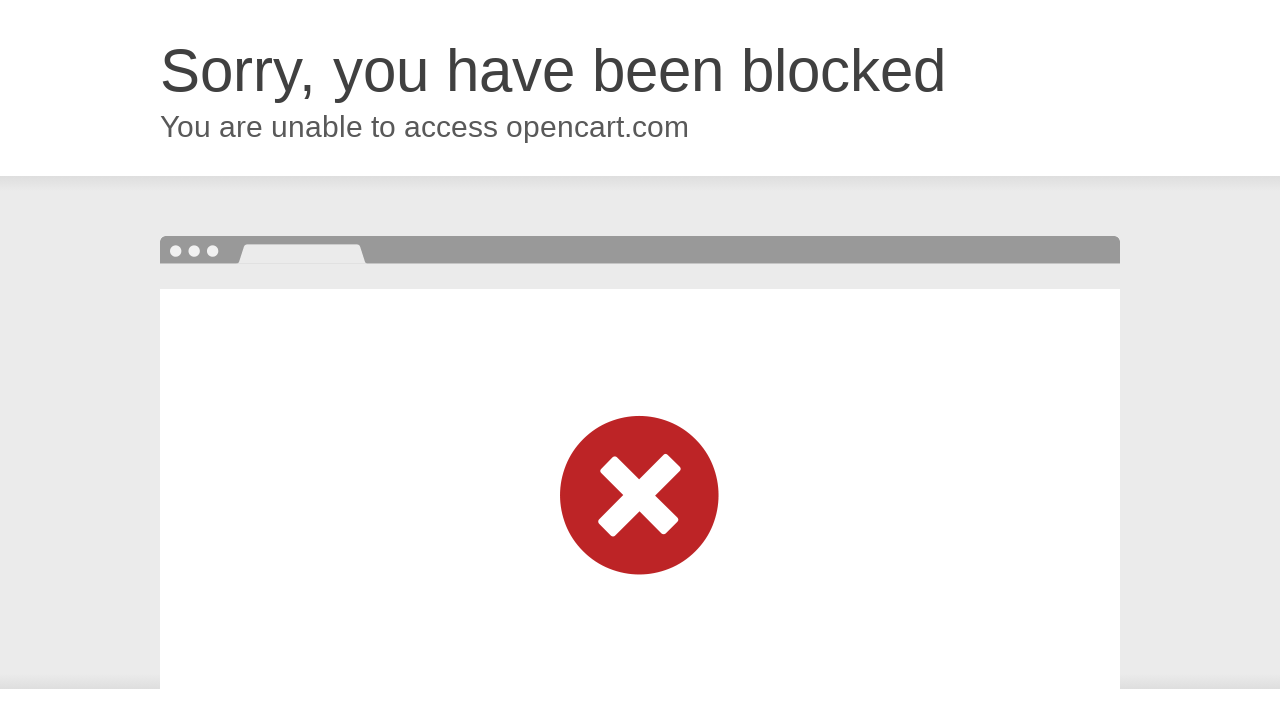

Used browser back navigation
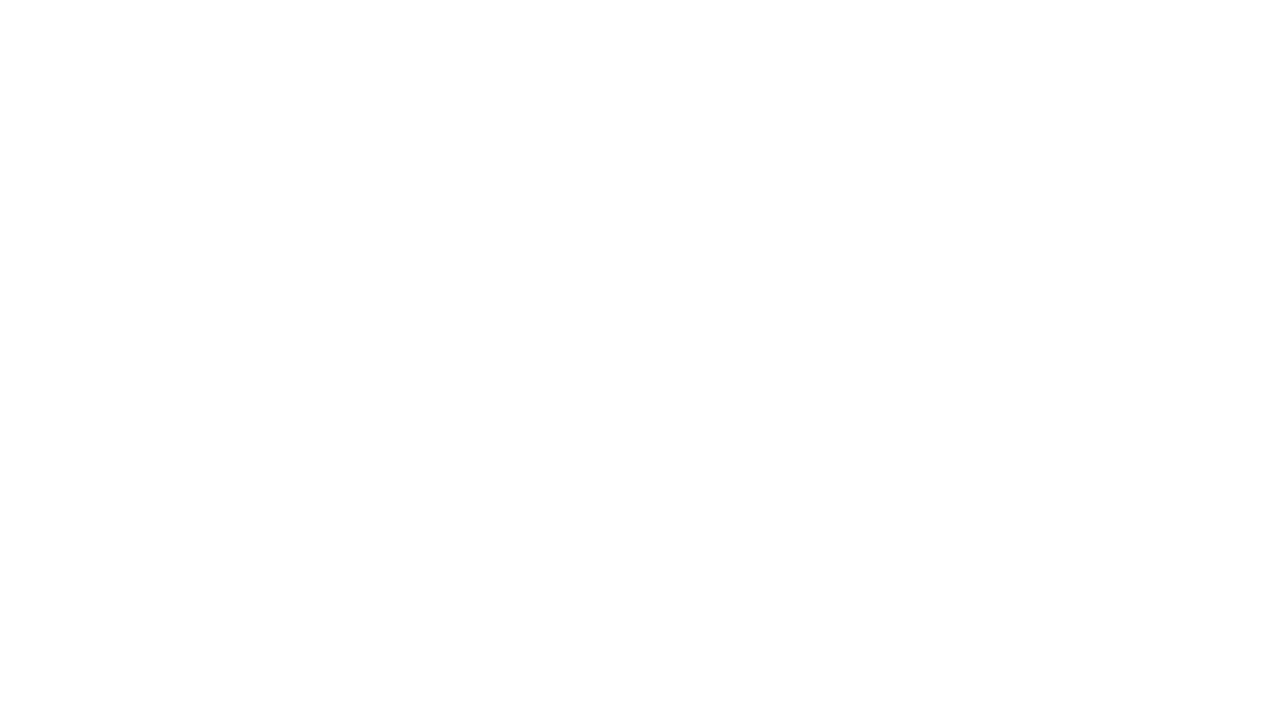

Page loaded after back navigation
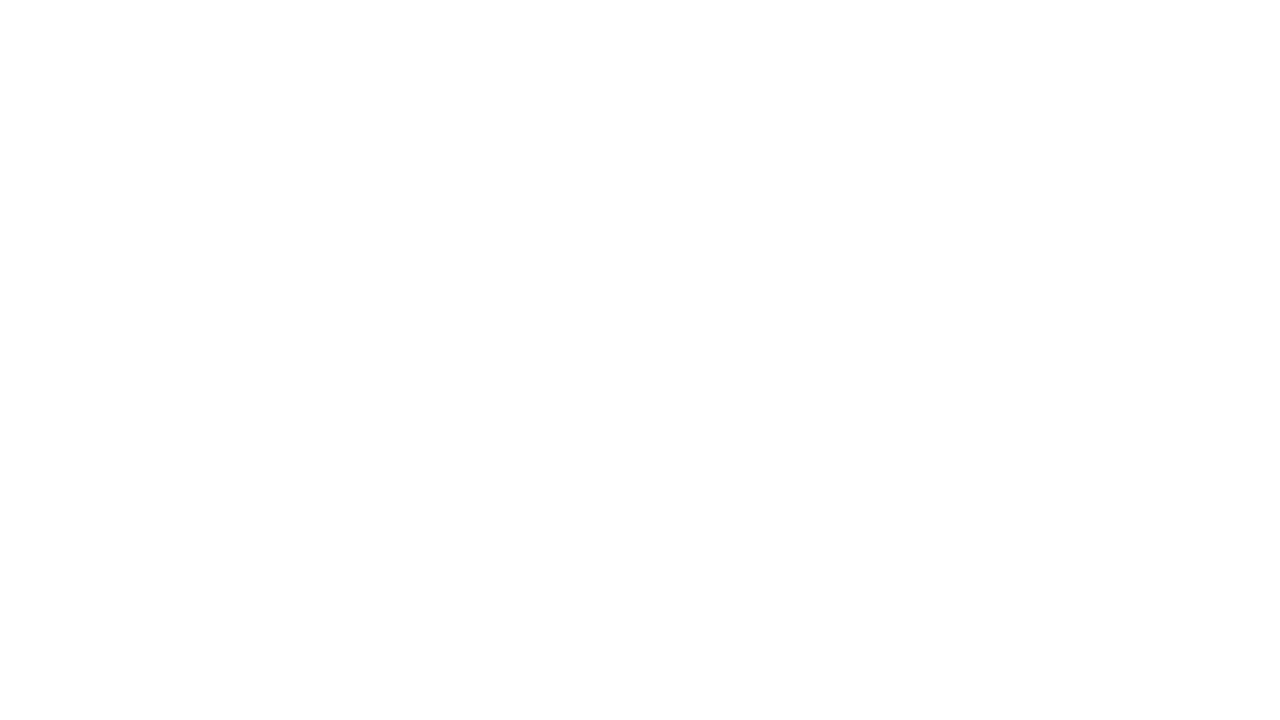

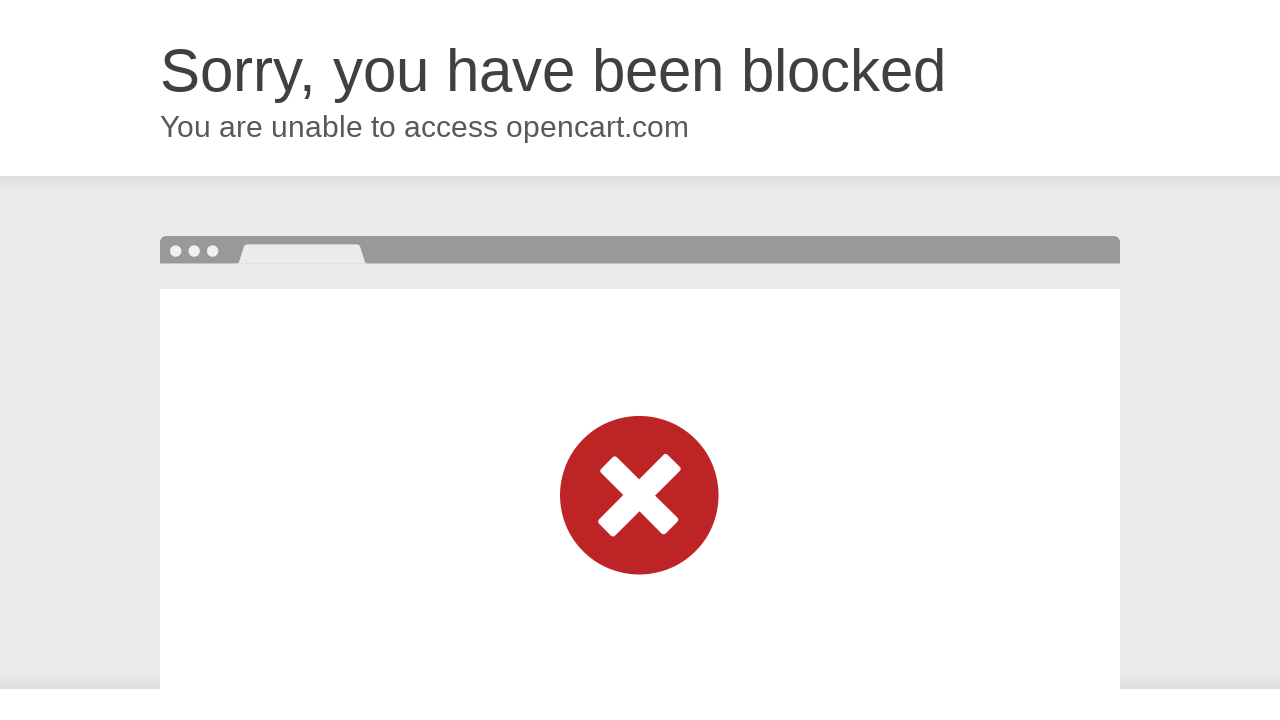